Navigates to MTGStocks interests page and scrapes card price information from the table, checking for specific favorite cards that changed in price

Starting URL: https://www.mtgstocks.com/interests

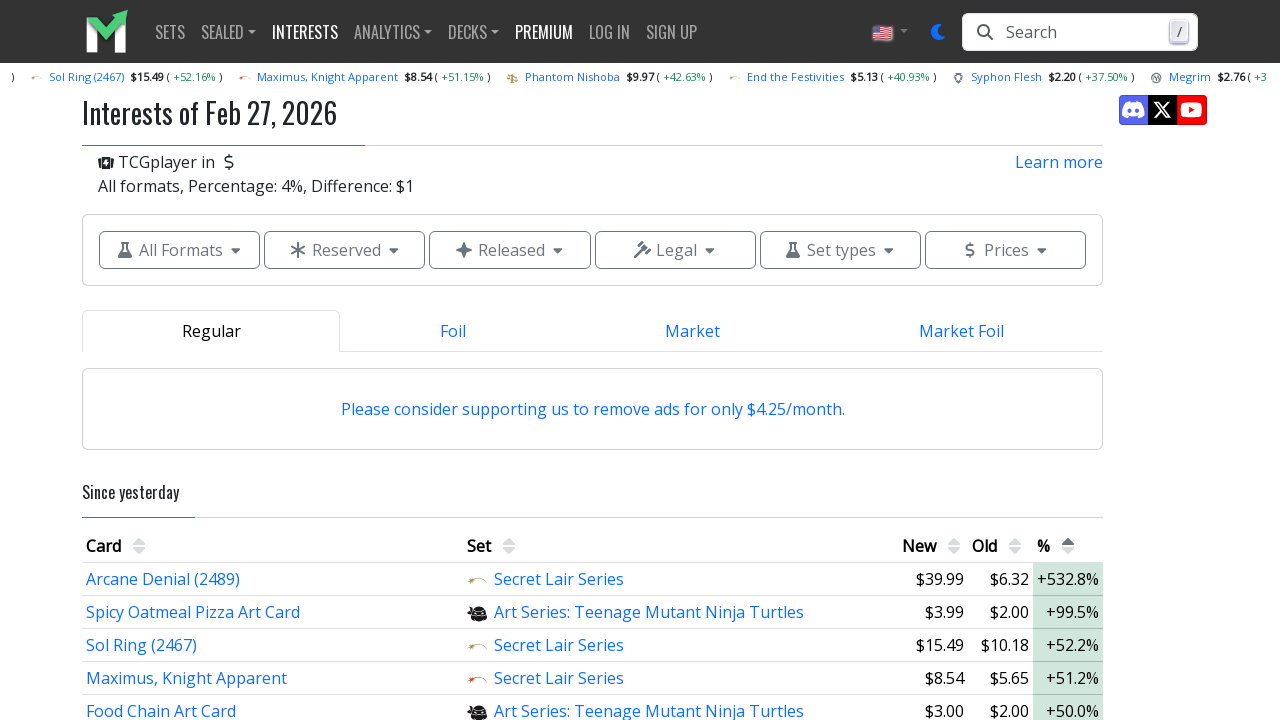

Waited for table selector to load on MTGStocks interests page
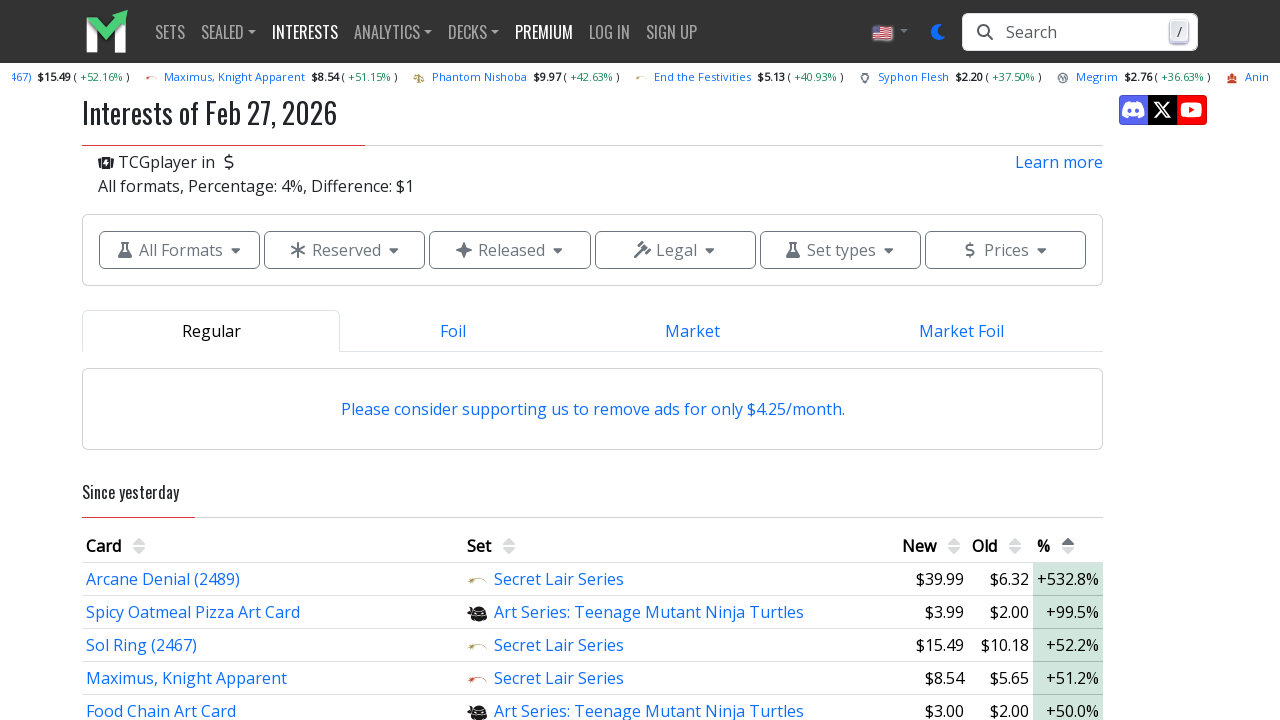

Located the first table element containing card data
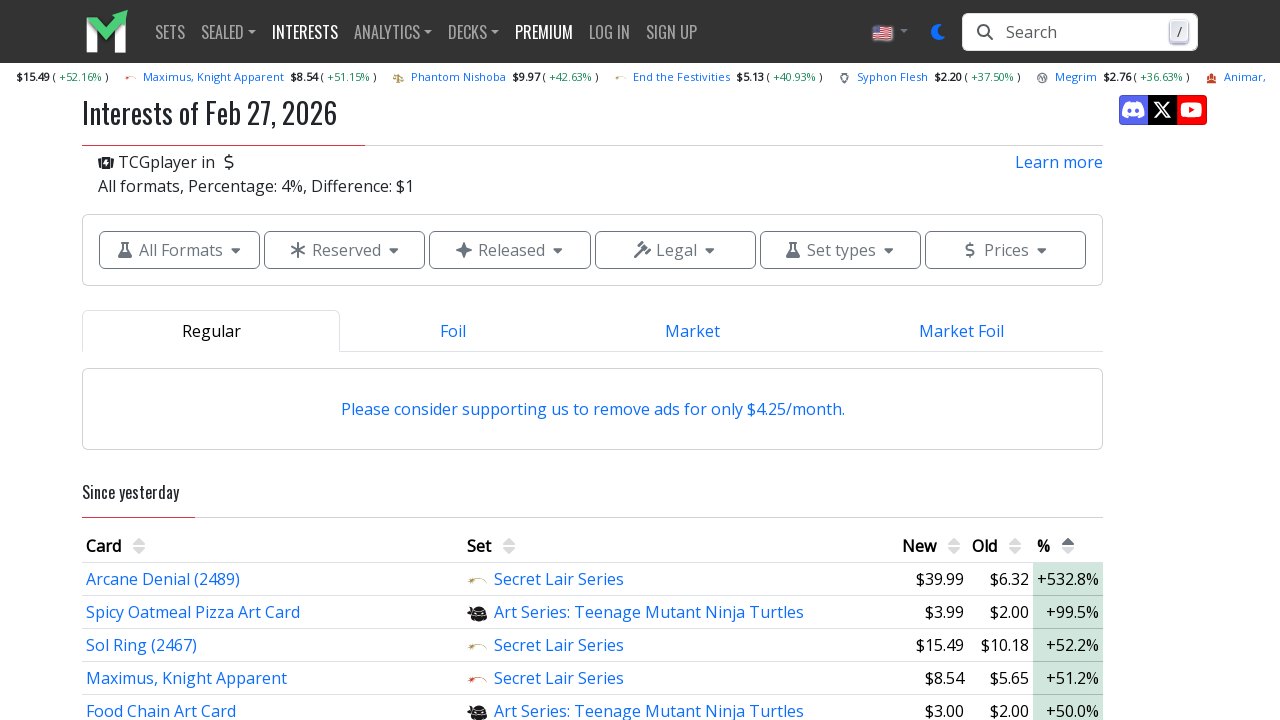

Waited for table to be ready
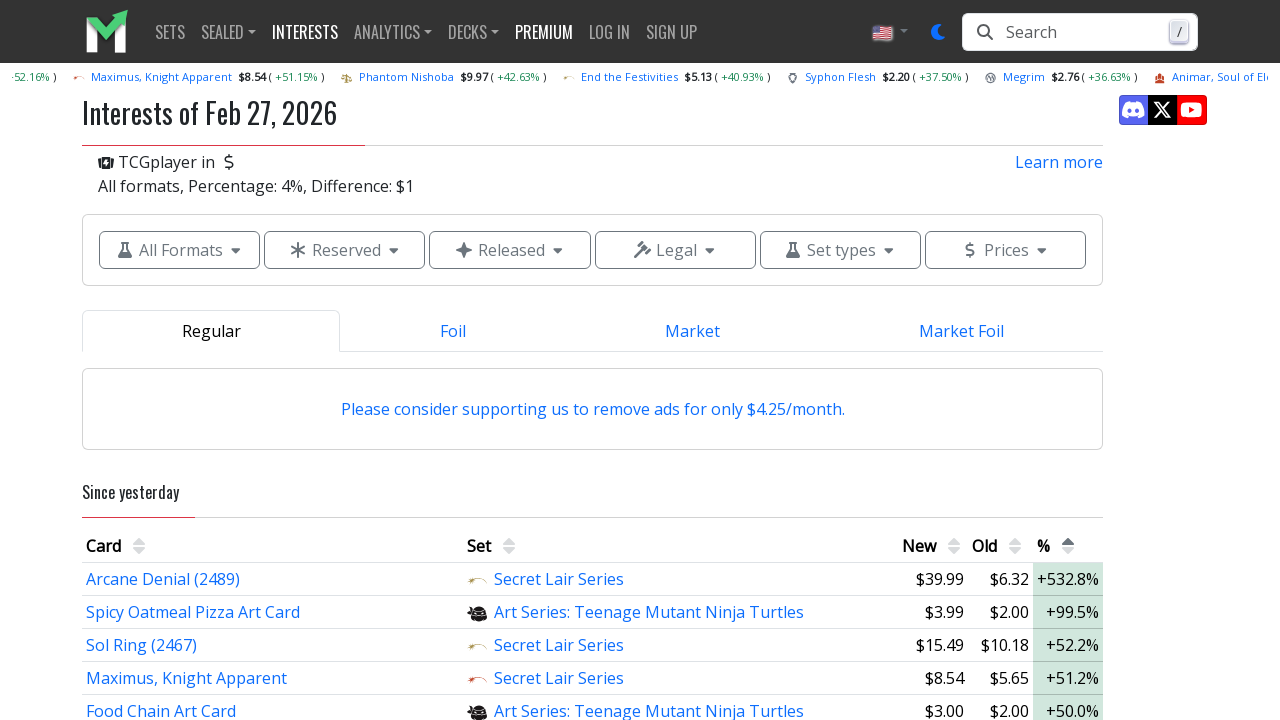

Waited for table body rows to load with card price information
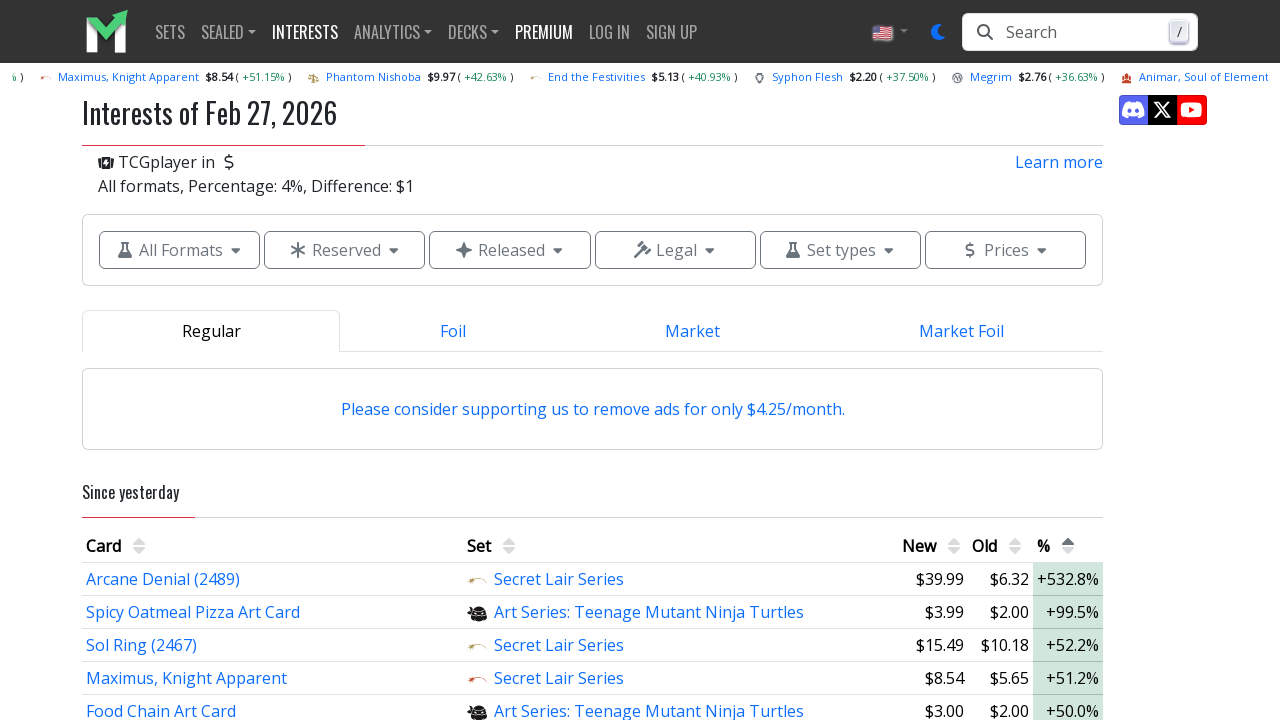

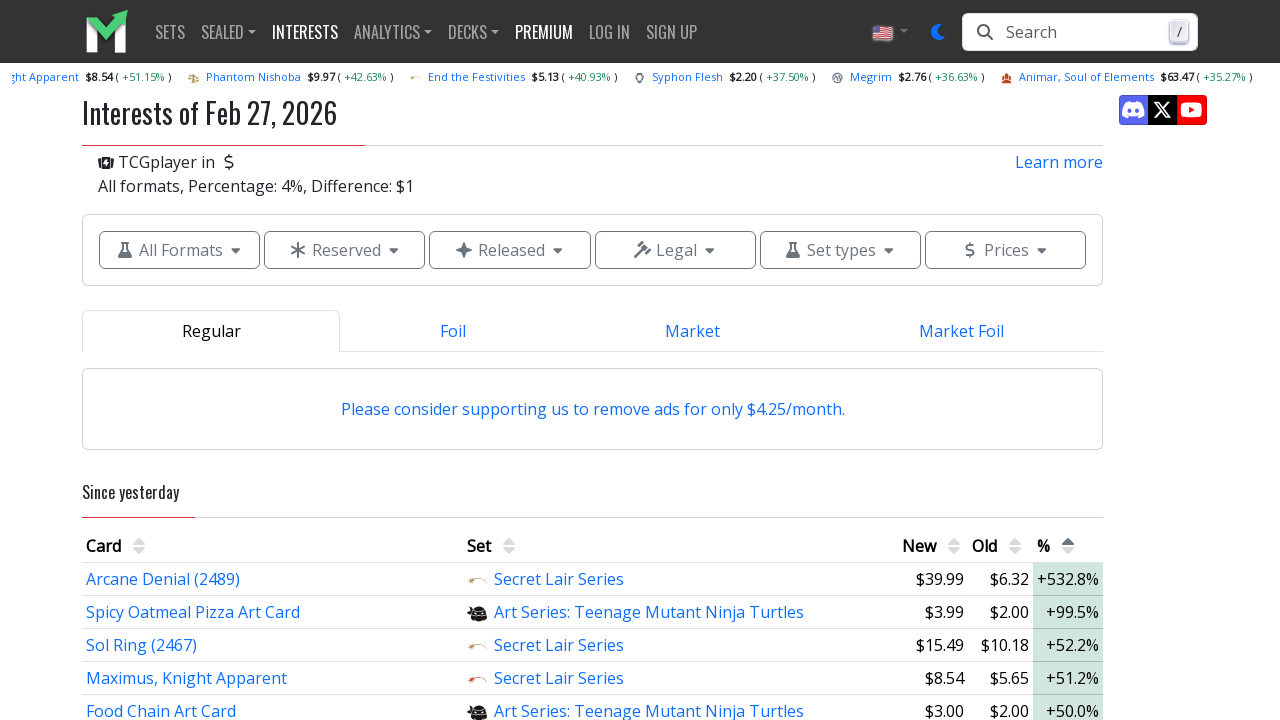